Tests iframe handling by switching to an iframe, clicking a button inside it, then switching back to the main content and clicking a navigation link

Starting URL: https://www.w3schools.com/js/tryit.asp?filename=tryjs_myfirst

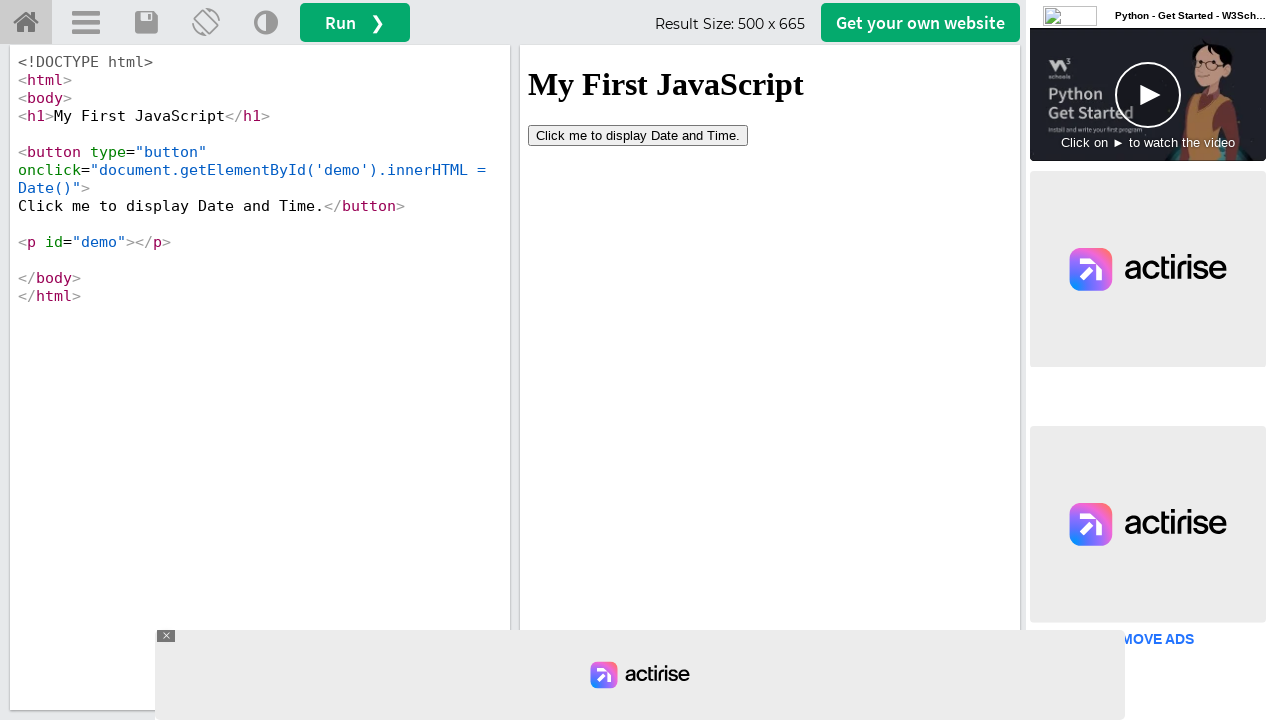

Located iframe element with id 'iframeResult'
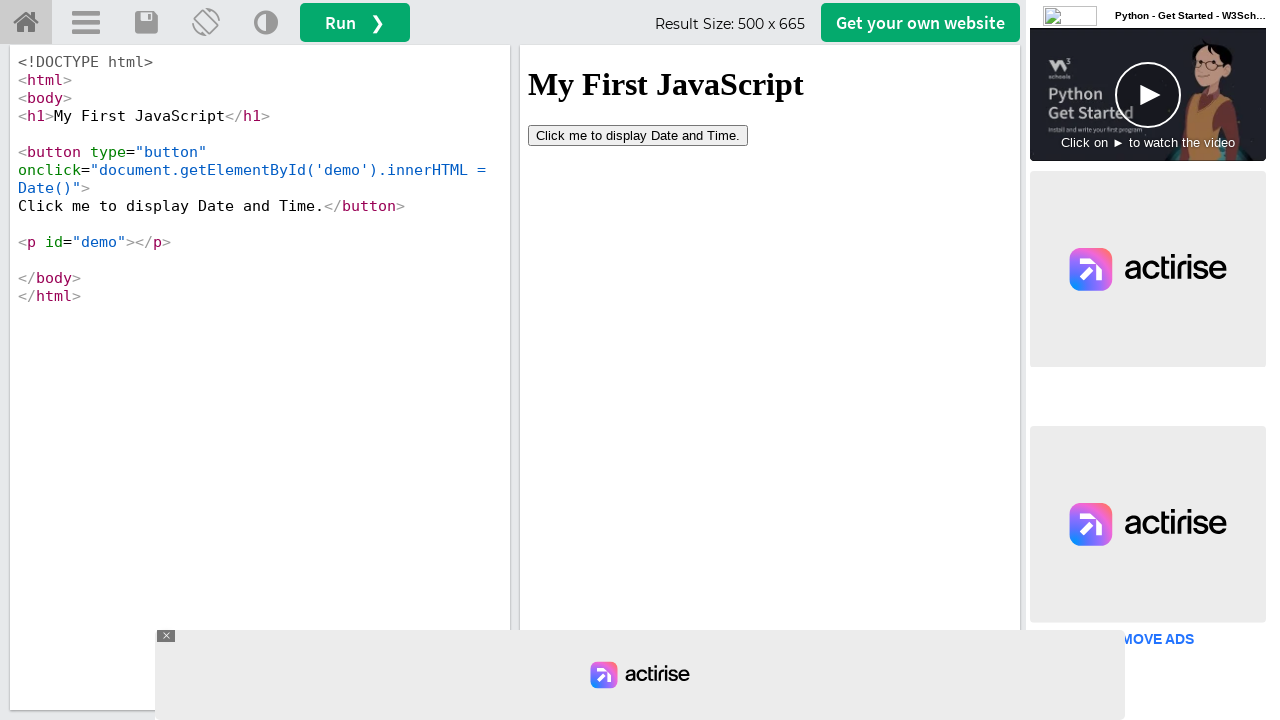

Clicked button inside iframe at (638, 135) on iframe#iframeResult >> internal:control=enter-frame >> button[type='button']
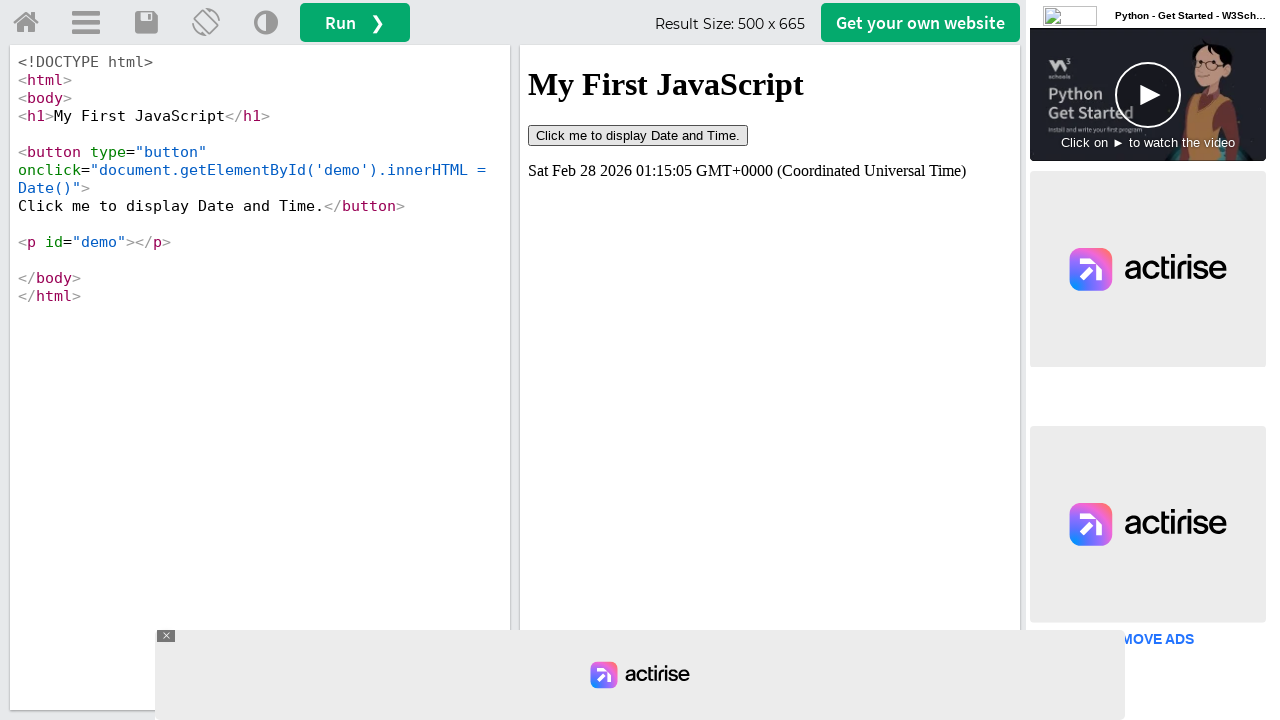

Clicked 'Try Home' navigation link in main content at (26, 23) on a#tryhome
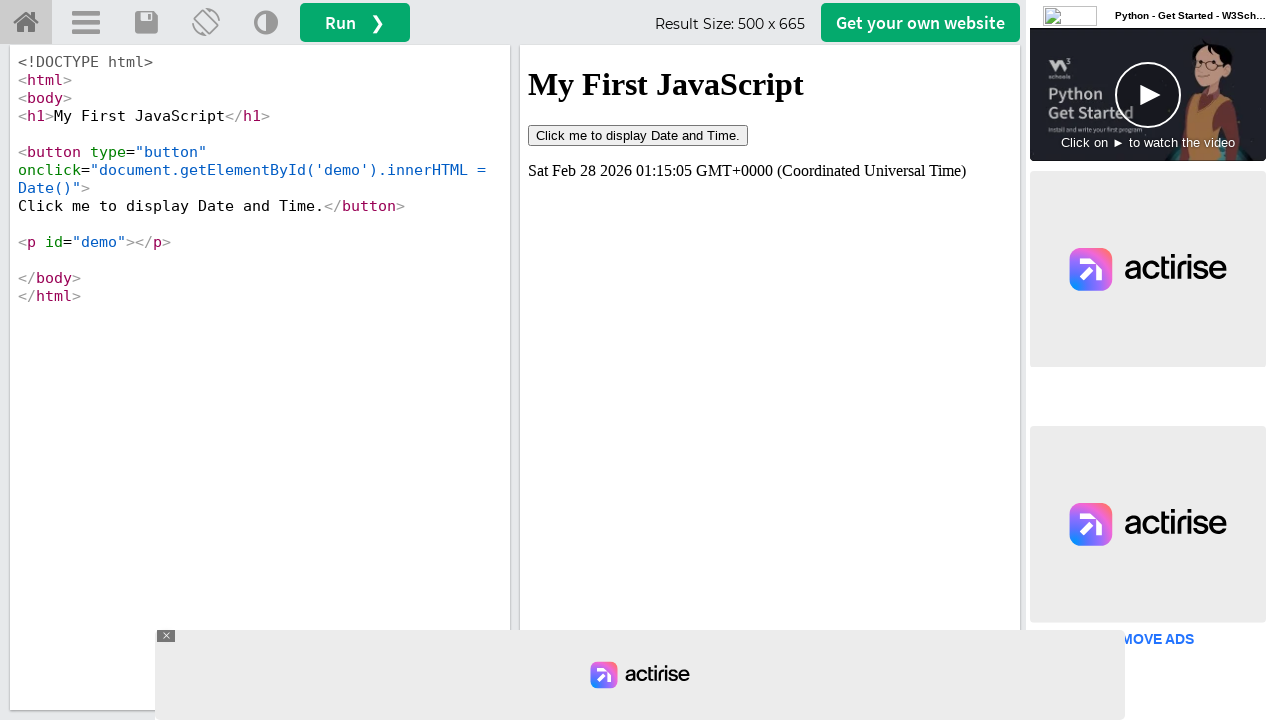

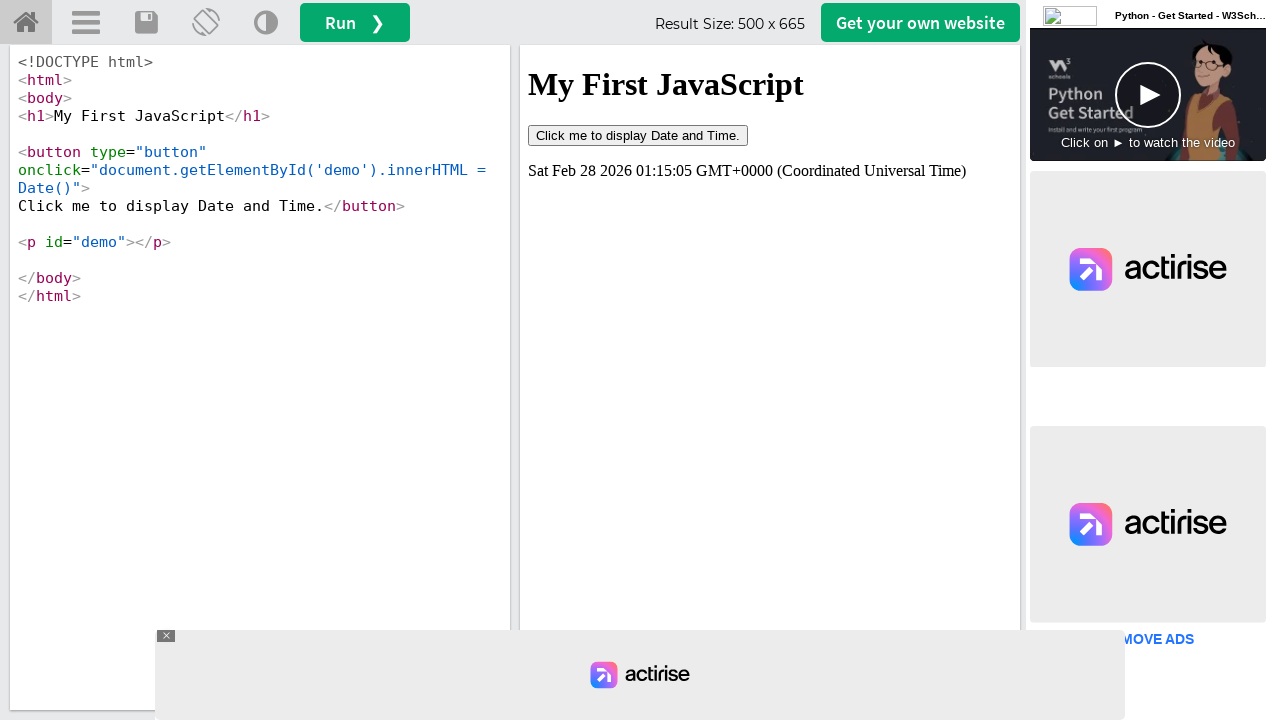